Tests a simple form by filling in first name, last name, city, and country fields, then submitting the form by clicking the submit button.

Starting URL: http://suninjuly.github.io/simple_form_find_task.html

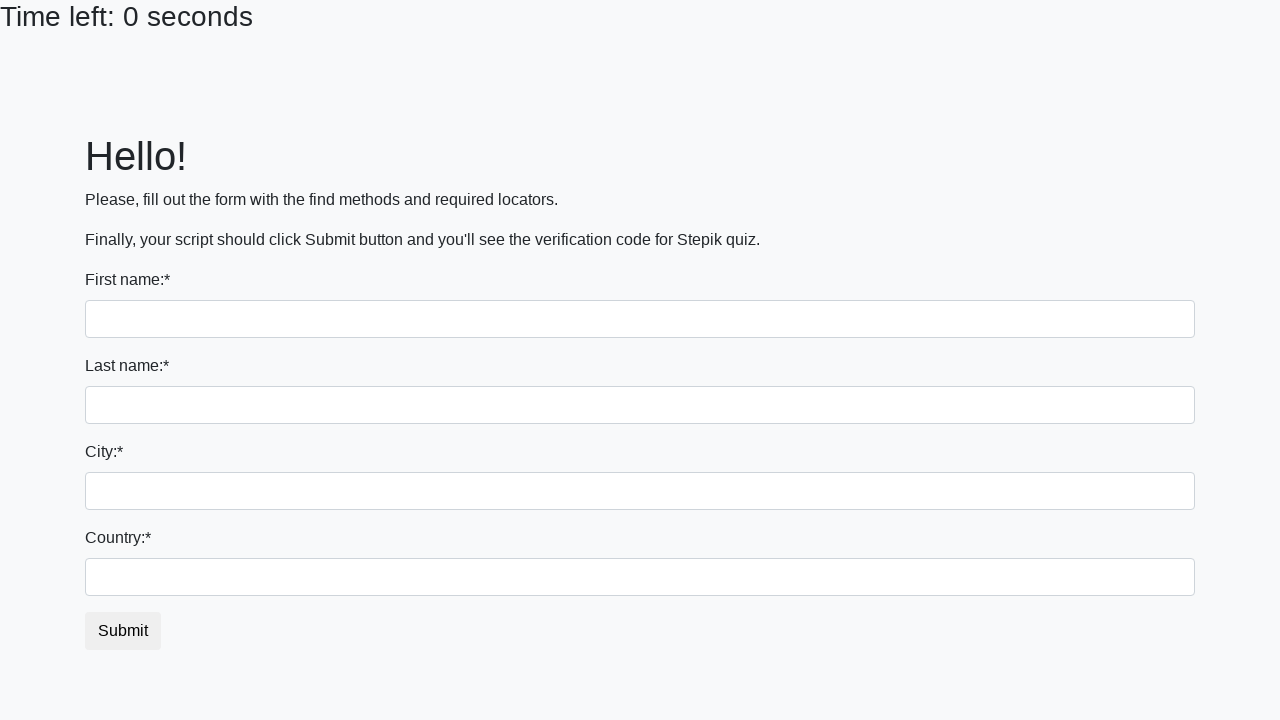

Filled first name field with 'Ivan' on .form-control
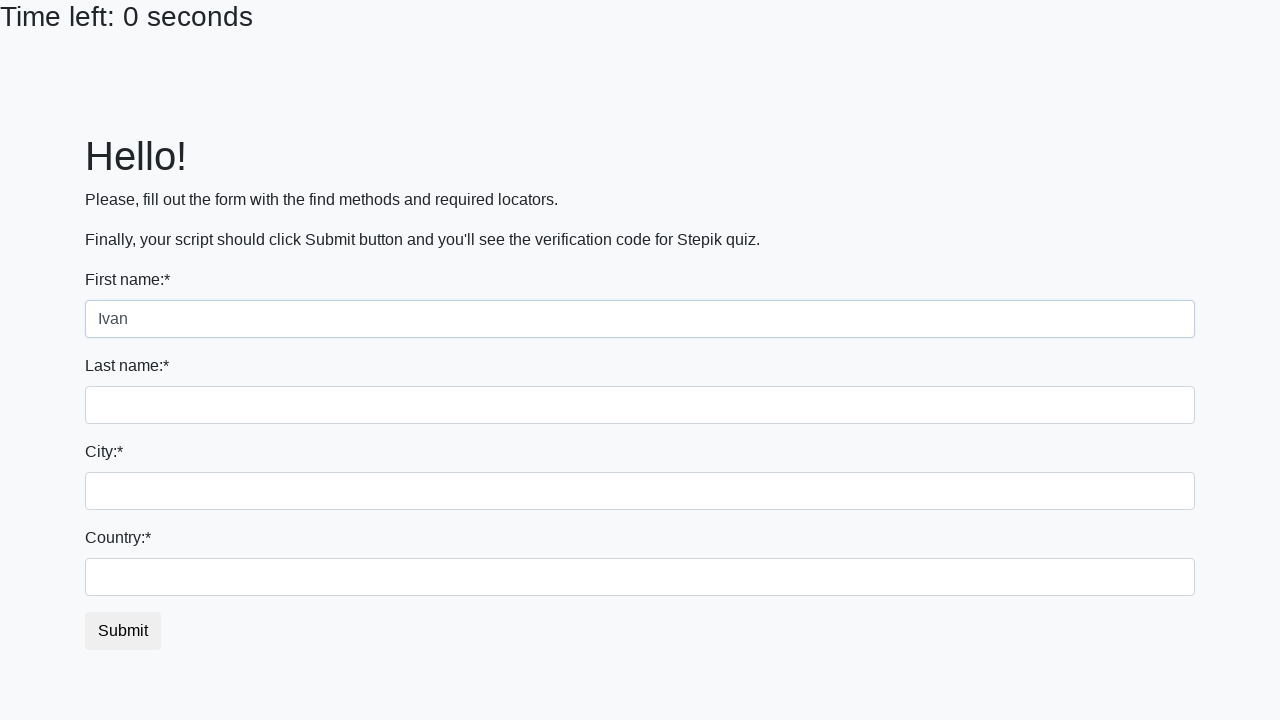

Filled last name field with 'Petrov' on input[name='last_name']
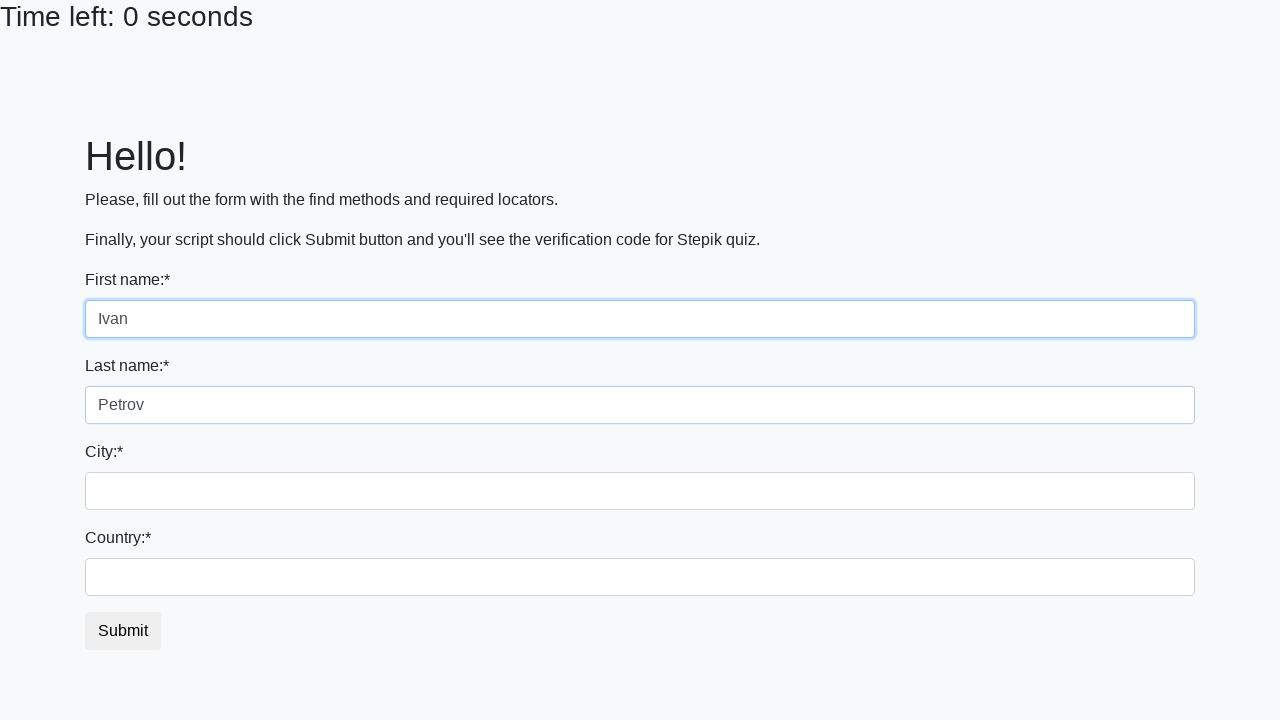

Filled city field with 'Smolensk' on .form-control.city
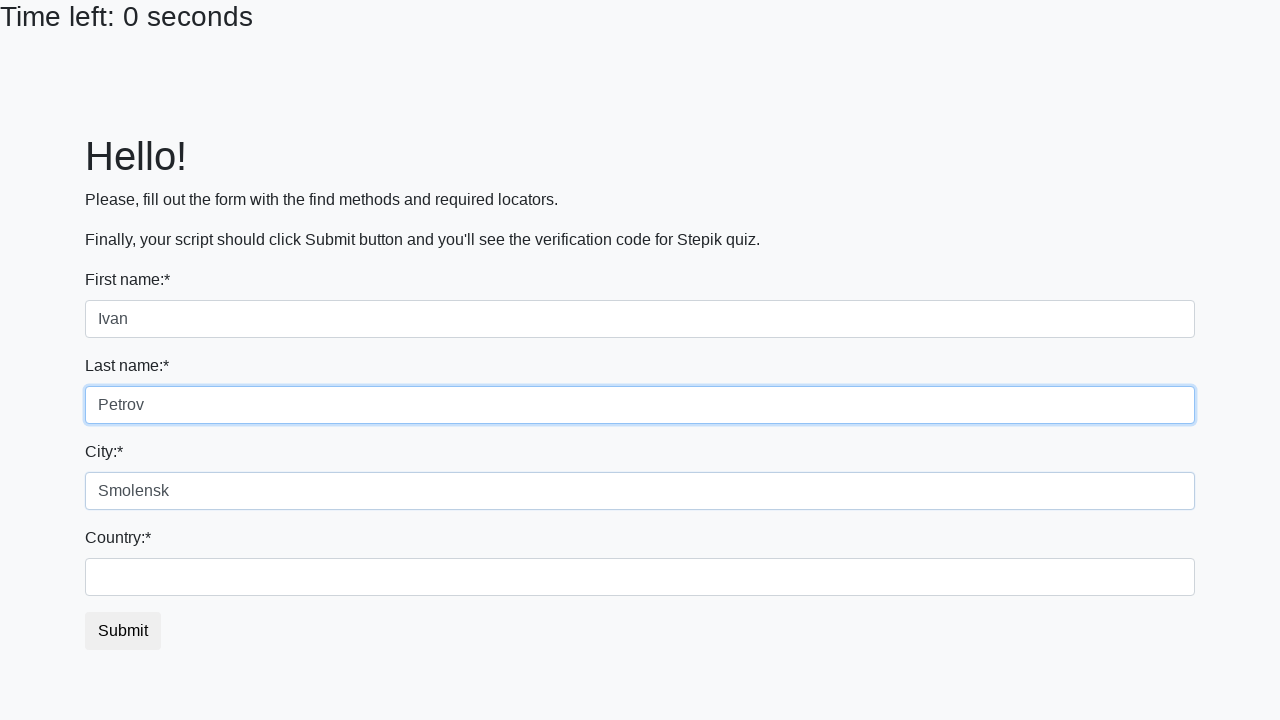

Filled country field with 'Russia' on #country
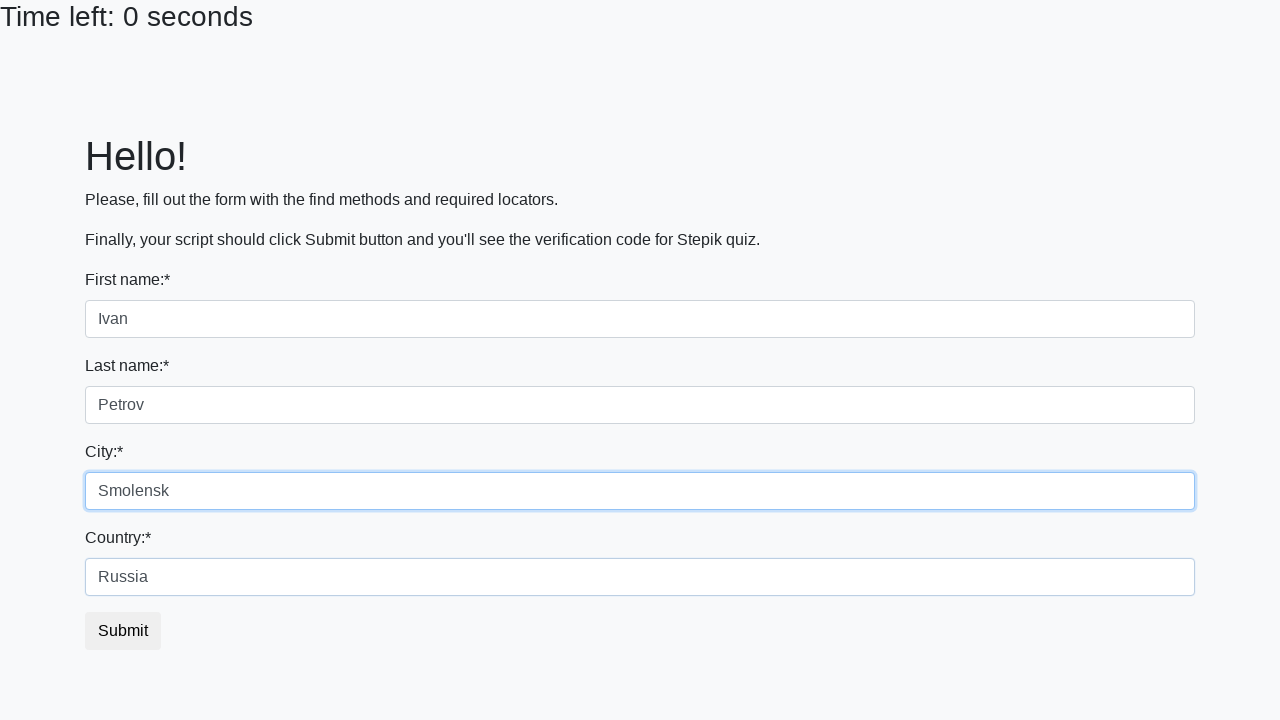

Clicked submit button to submit the form at (123, 631) on button.btn
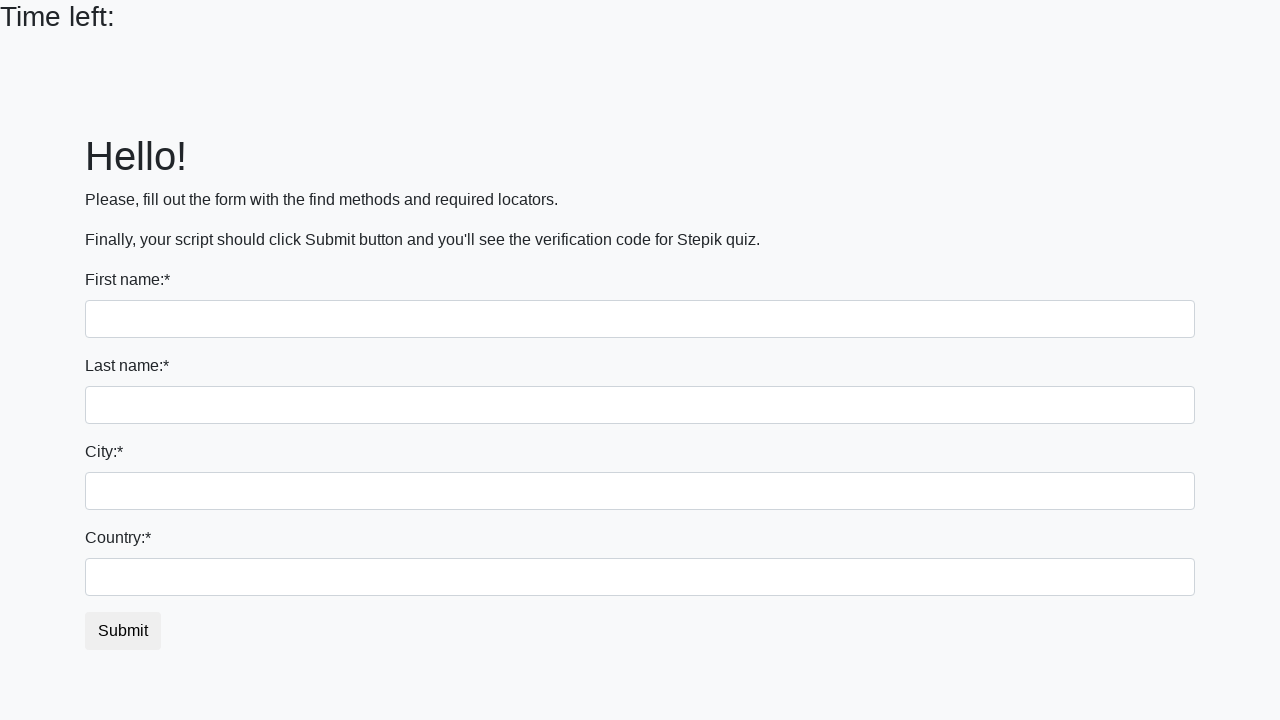

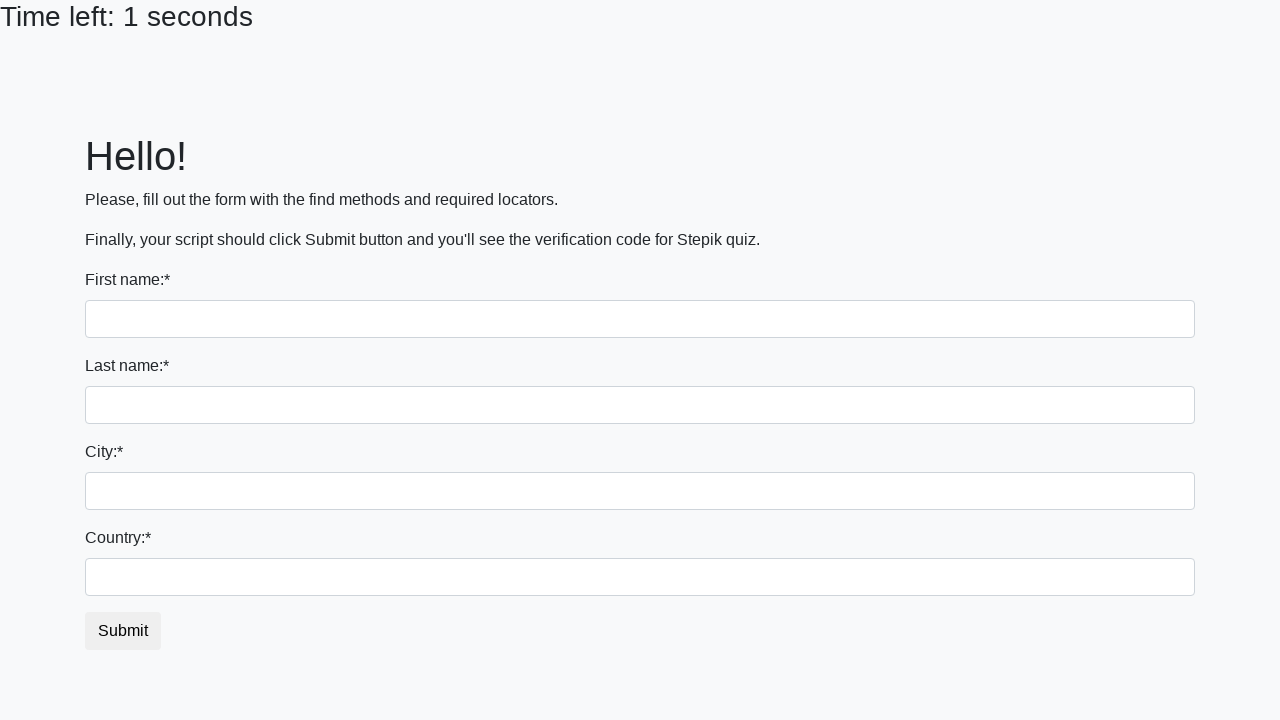